Tests that accessing the dashboard directly without being logged in redirects the user to the login page

Starting URL: https://opensource-demo.orangehrmlive.com/web/index.php/dashboard/index

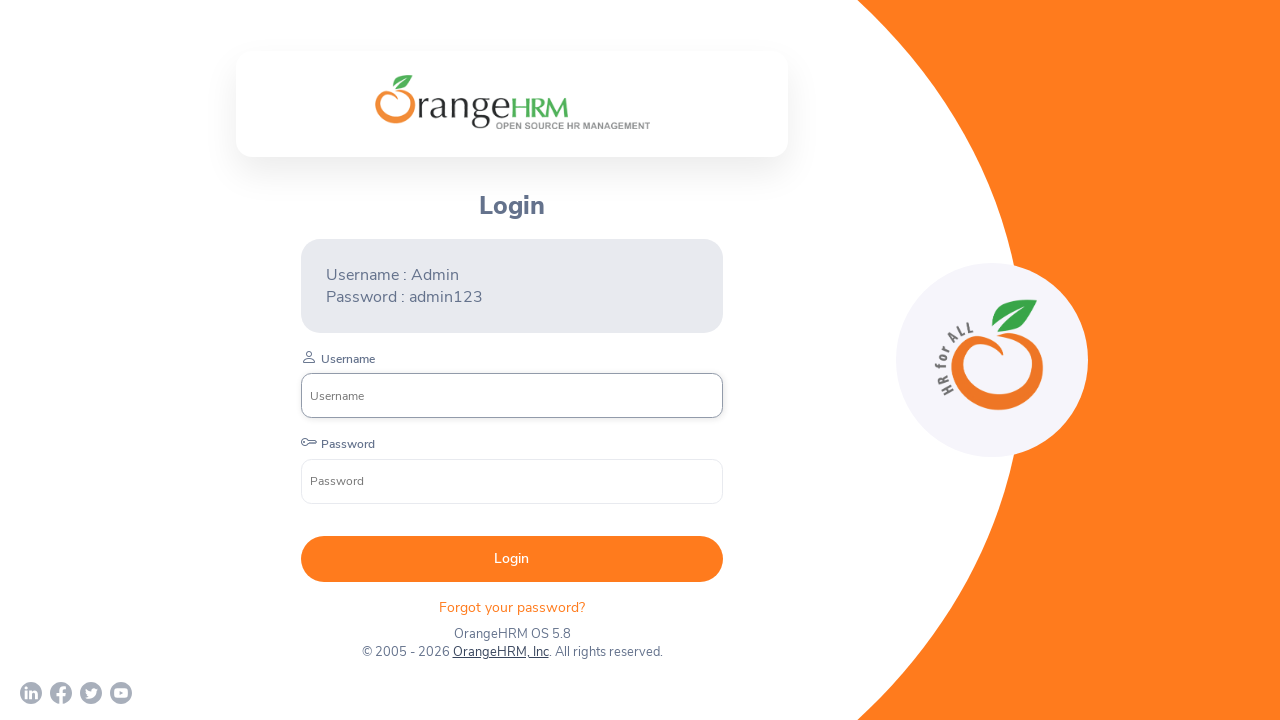

Waited for redirect to login page URL
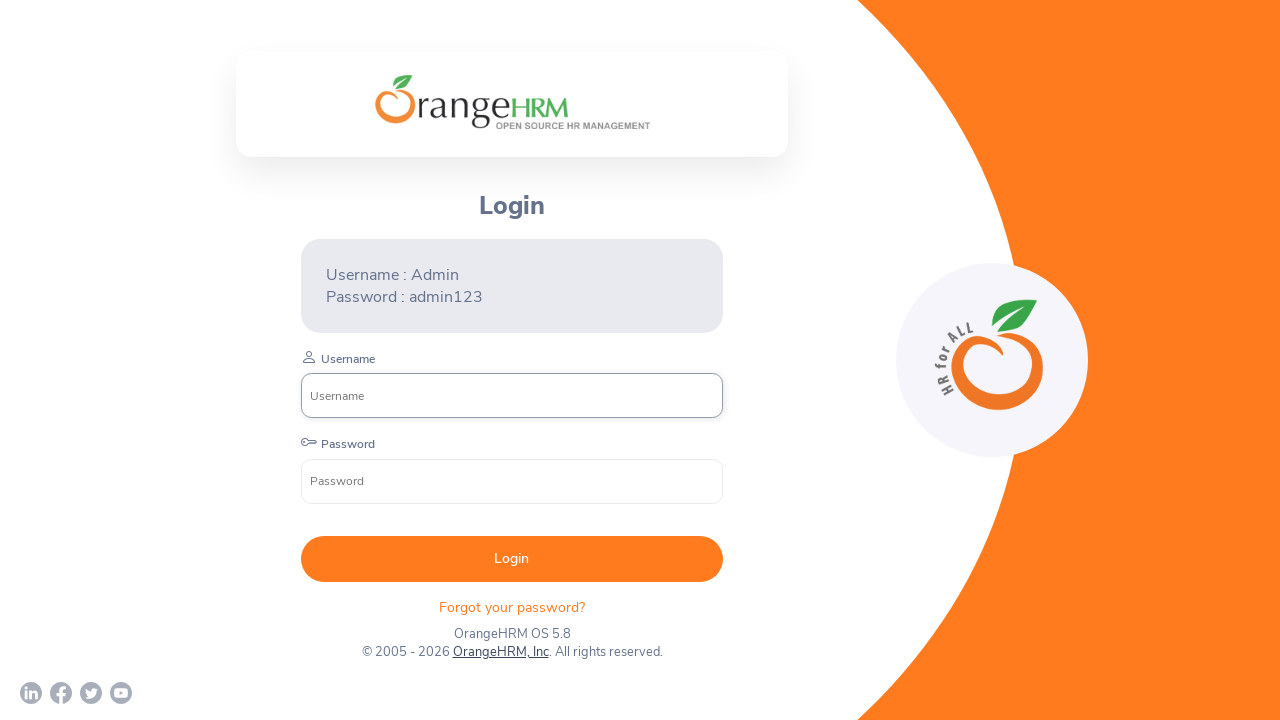

Verified that current URL contains 'auth/login' - redirect successful
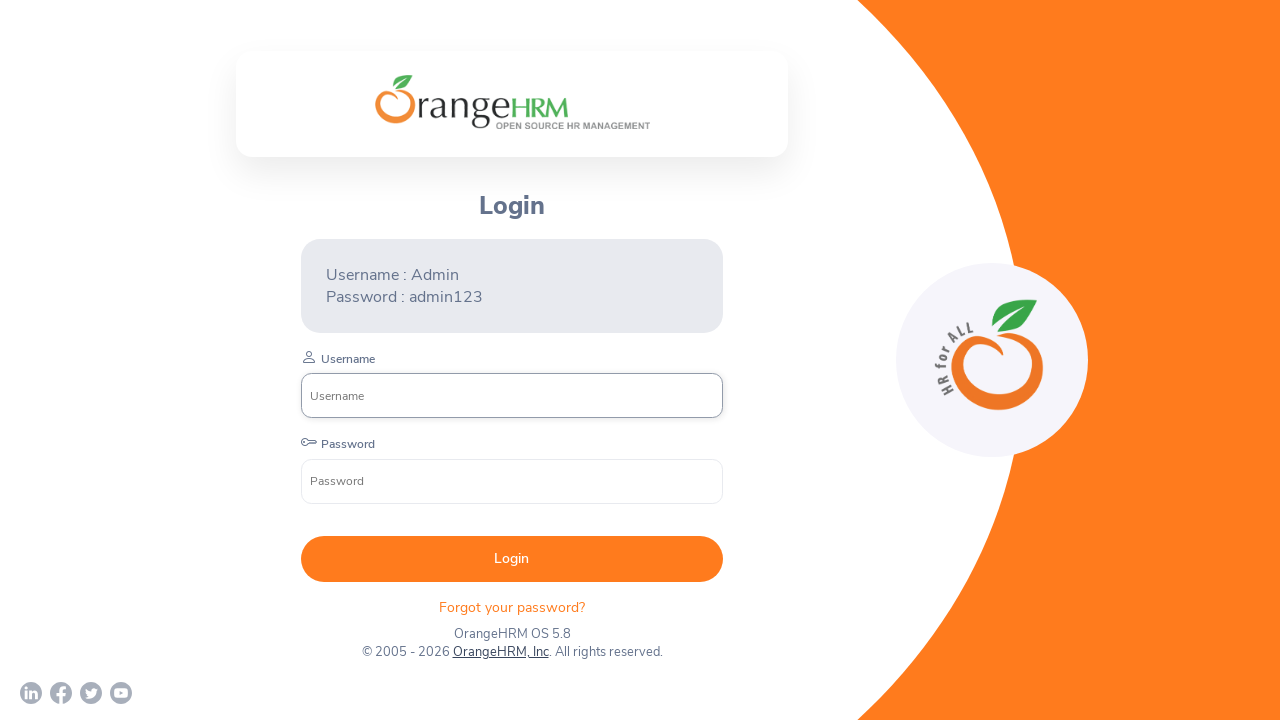

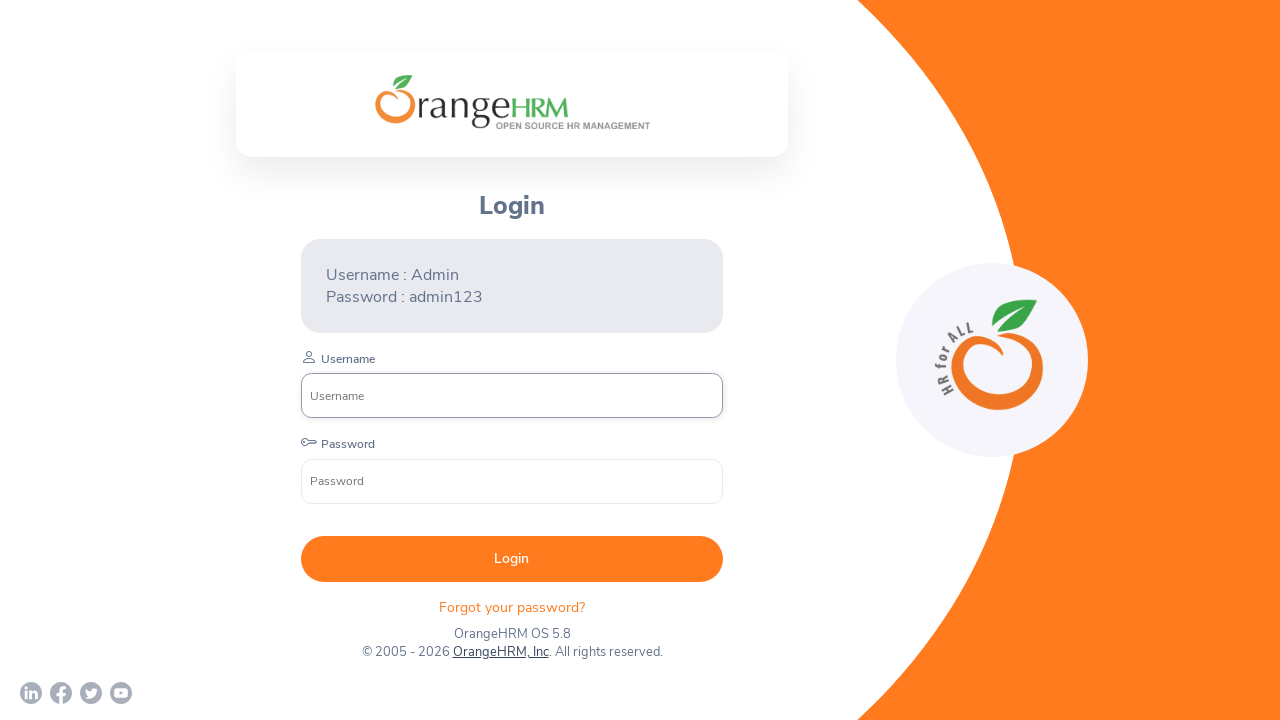